Navigates to a GitHub user profile page and verifies the page loads successfully

Starting URL: https://github.com/gupta07ayush

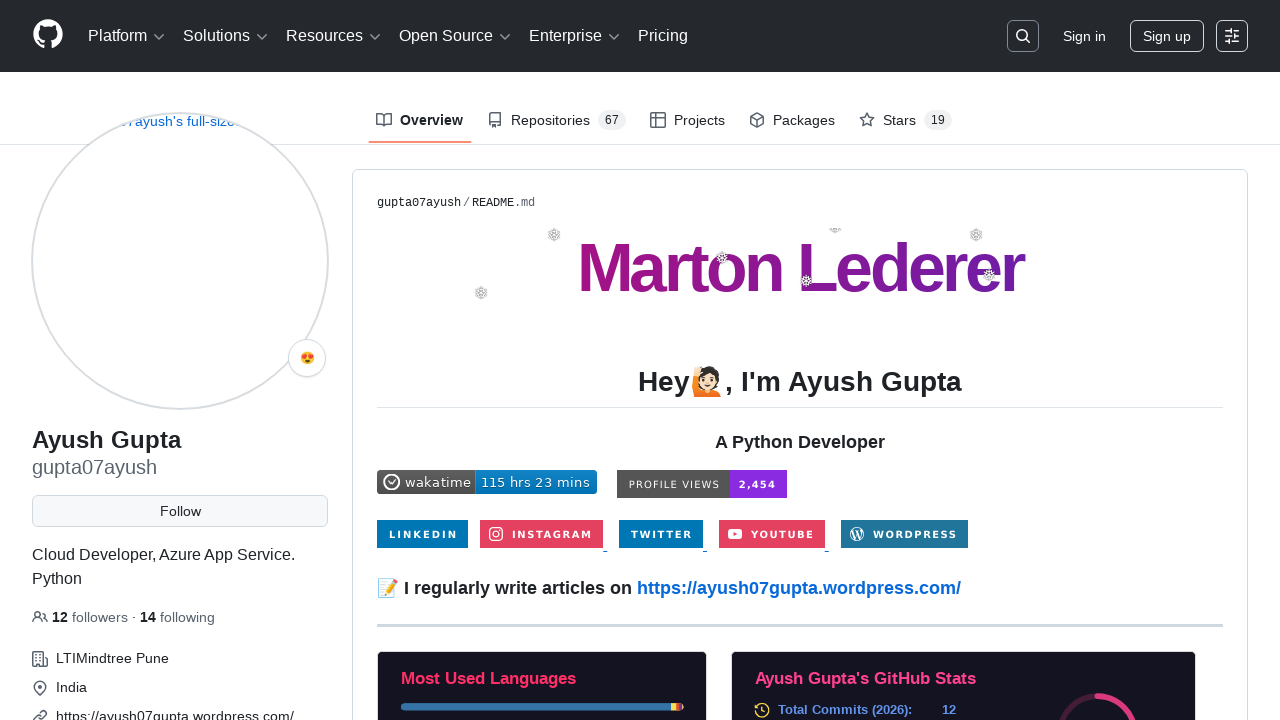

Waited for page to reach domcontentloaded state
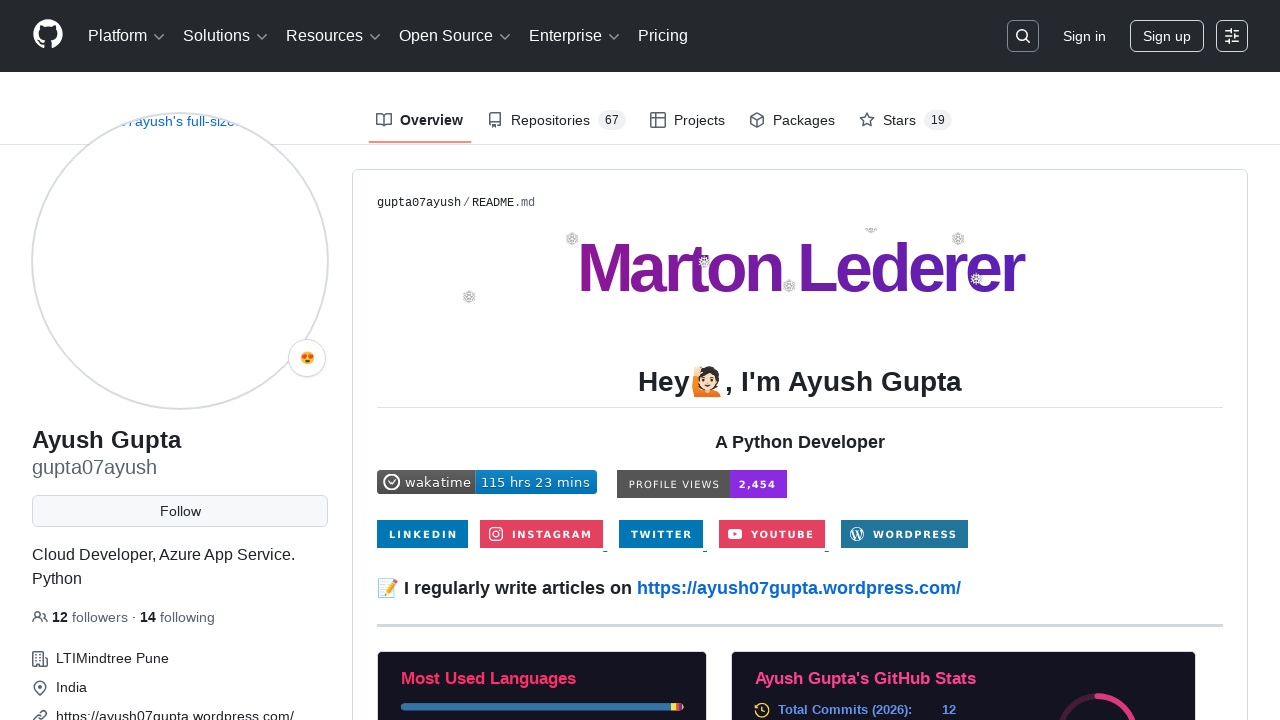

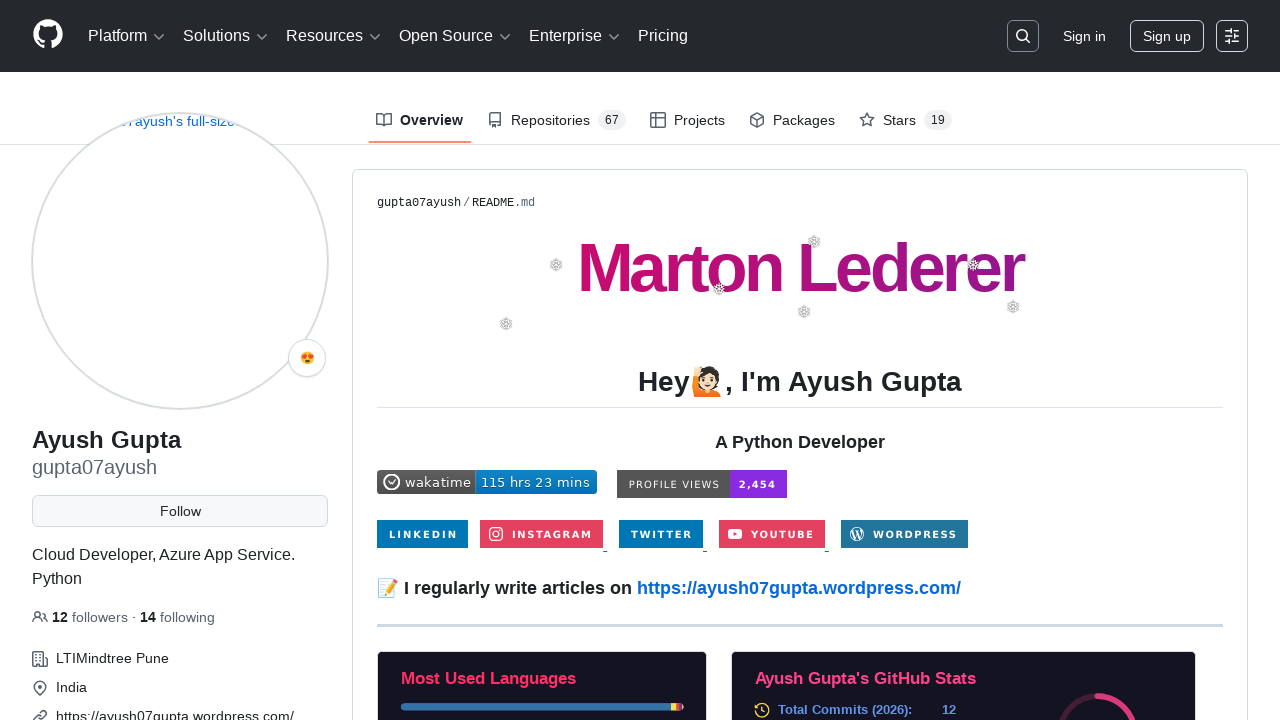